Tests flight booking form by selecting origin and destination cities from dropdowns and toggling between one-way and round-trip options

Starting URL: https://rahulshettyacademy.com/dropdownsPractise/

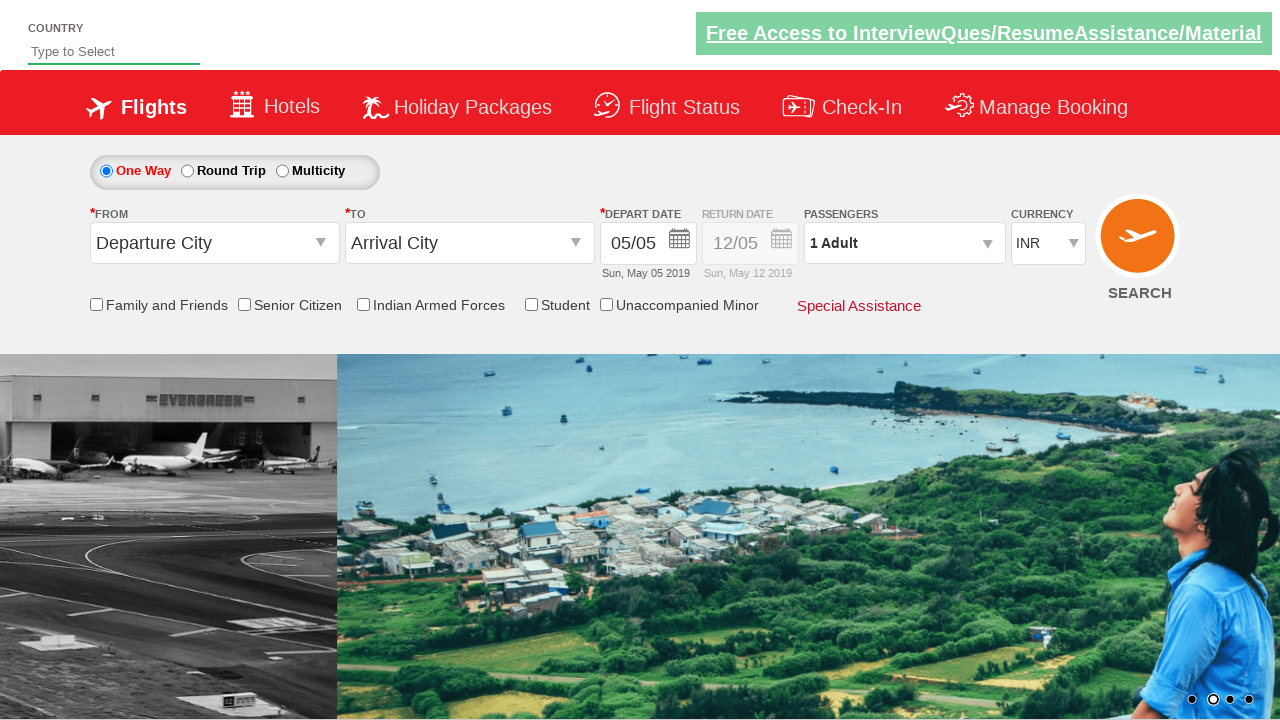

Clicked on origin station dropdown at (214, 243) on input[id*='ctl00_mainContent_ddl_originStation1_CTXT']
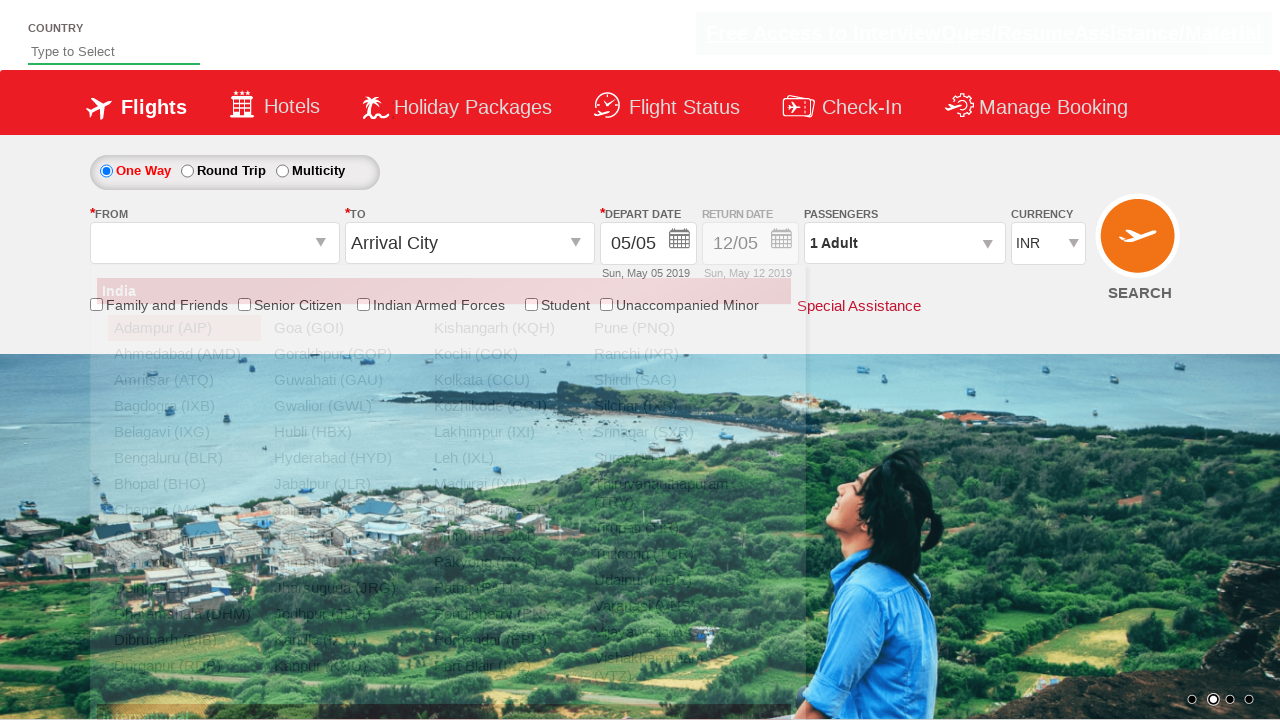

Selected Jaipur (JAI) as origin city at (344, 510) on div[id='glsctl00_mainContent_ddl_originStation1_CTNR'] a:text('Jaipur (JAI)')
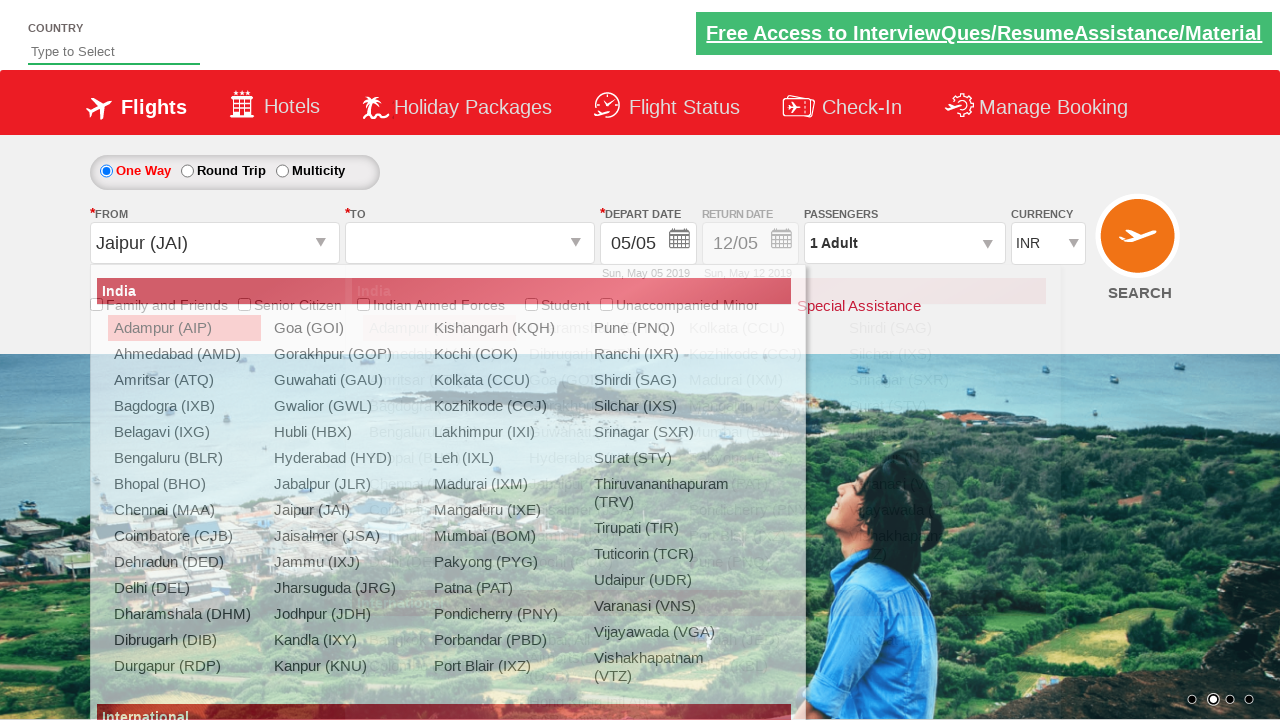

Selected Pune (PNQ) as destination city at (759, 562) on div[id='glsctl00_mainContent_ddl_destinationStation1_CTNR'] a:text('Pune (PNQ)')
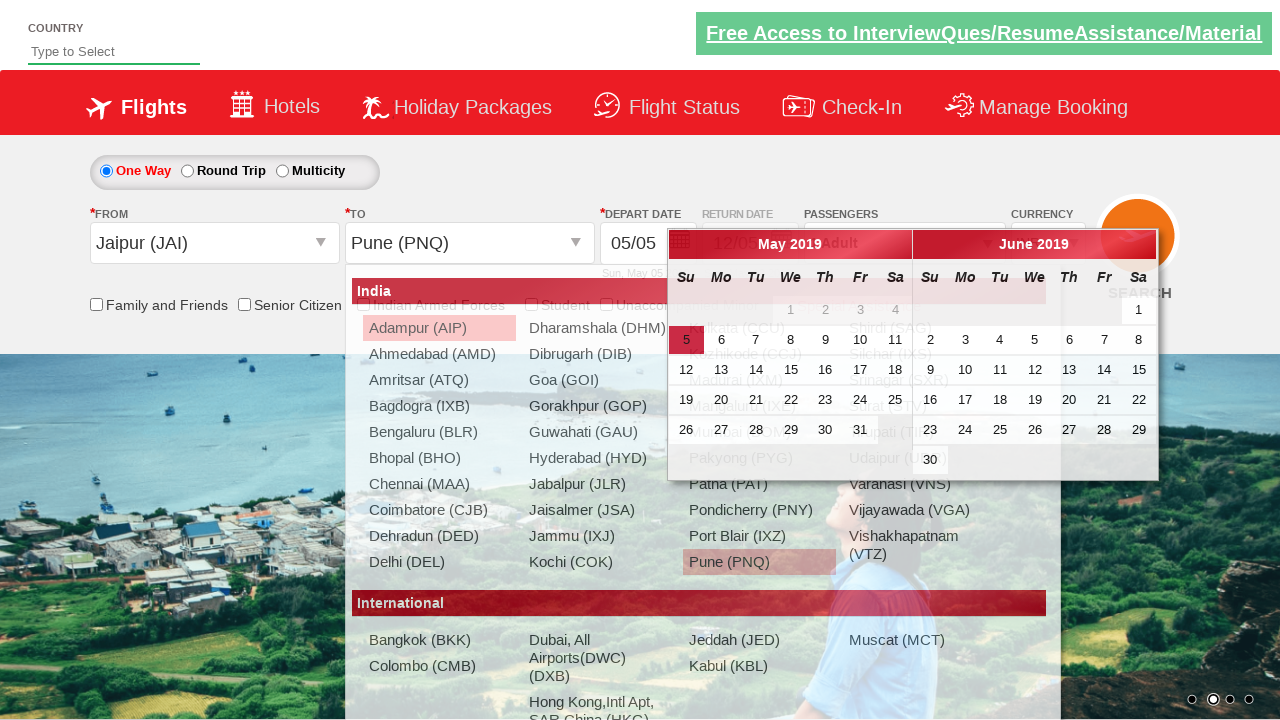

Toggled to round-trip option at (187, 171) on #ctl00_mainContent_rbtnl_Trip_1
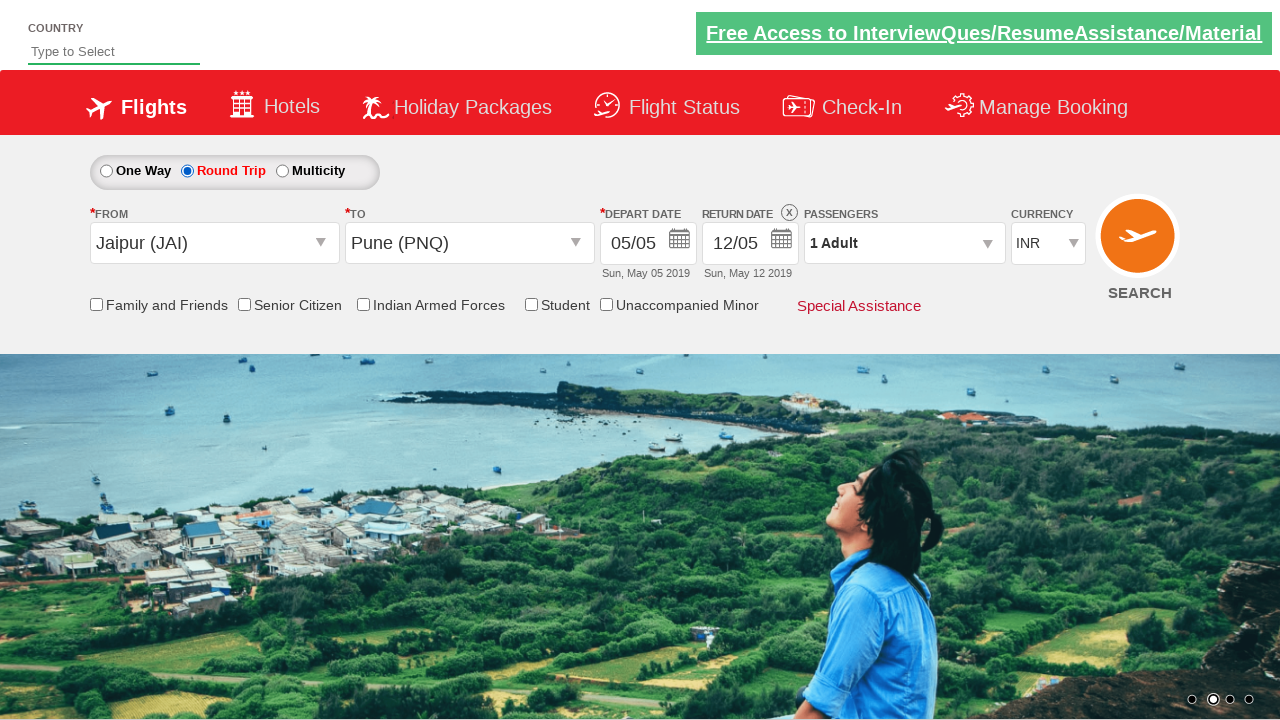

Retrieved style attribute from return date field
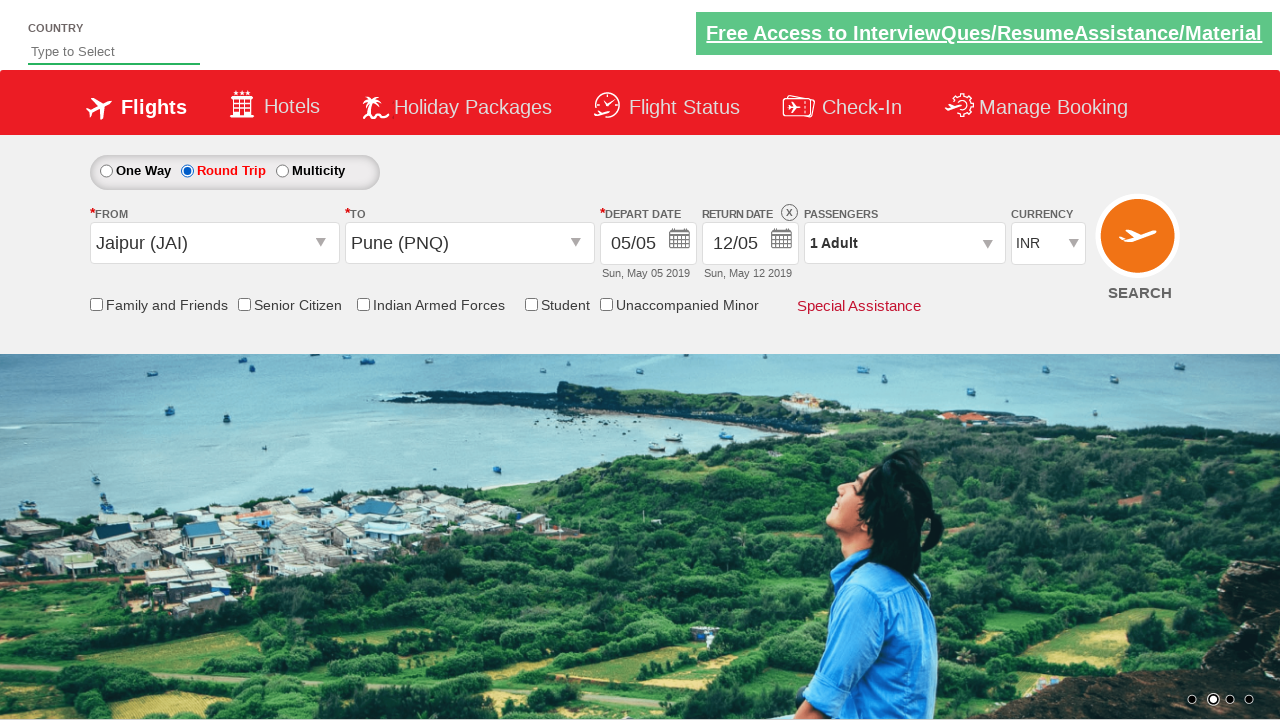

Verified that return date field is enabled for round trip
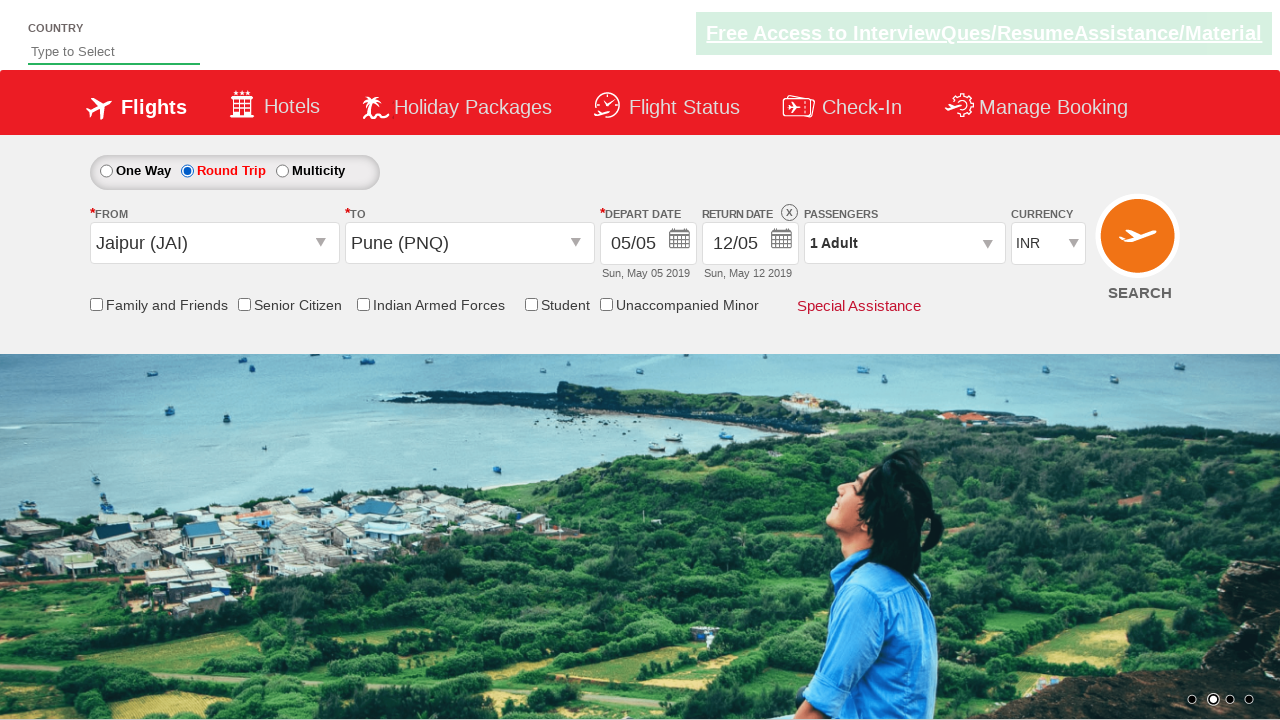

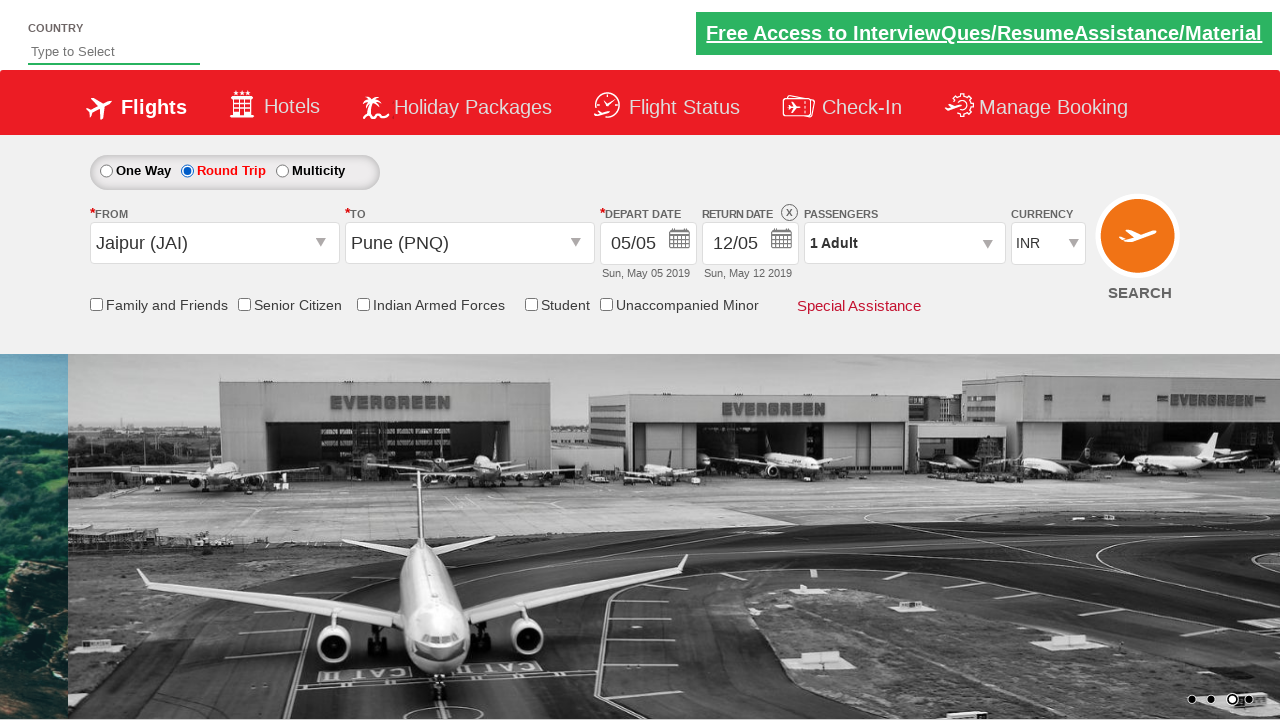